Tests an e-commerce grocery shopping flow by adding specific items (Cucumber, Broccoli, Beetroot) to cart, proceeding to checkout, and applying a promo code

Starting URL: https://rahulshettyacademy.com/seleniumPractise/

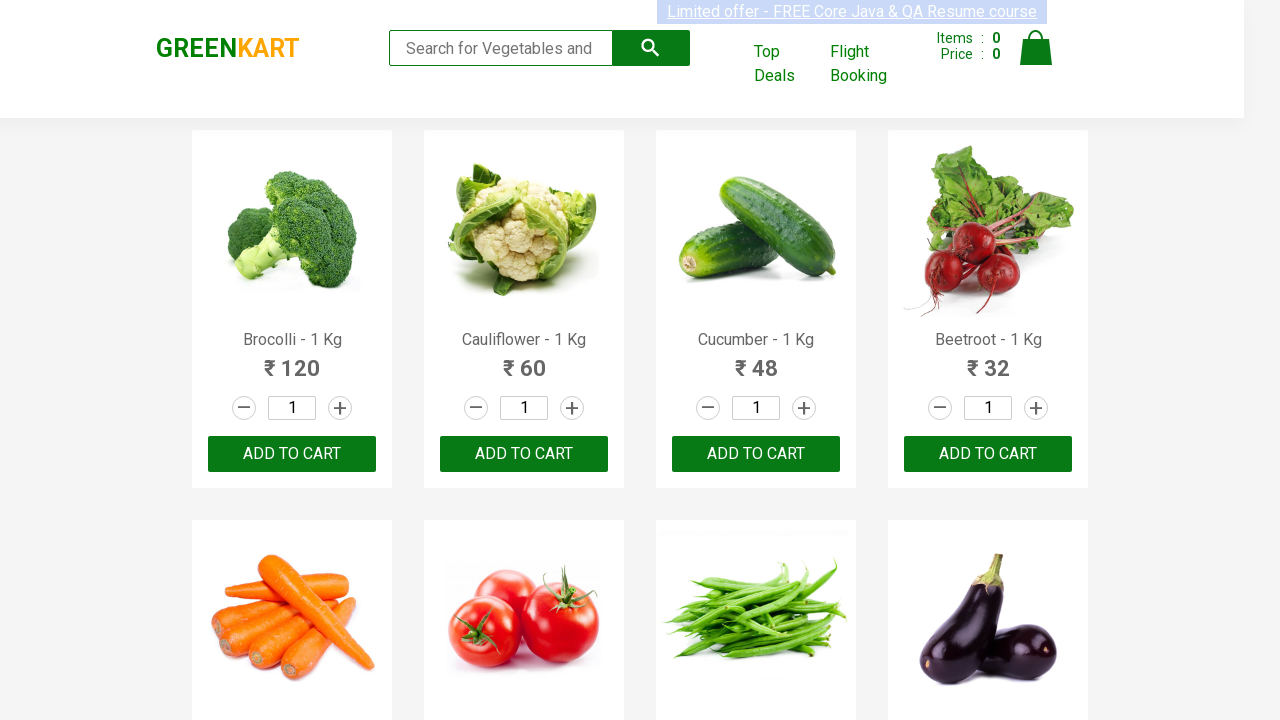

Waited for product names to load on the page
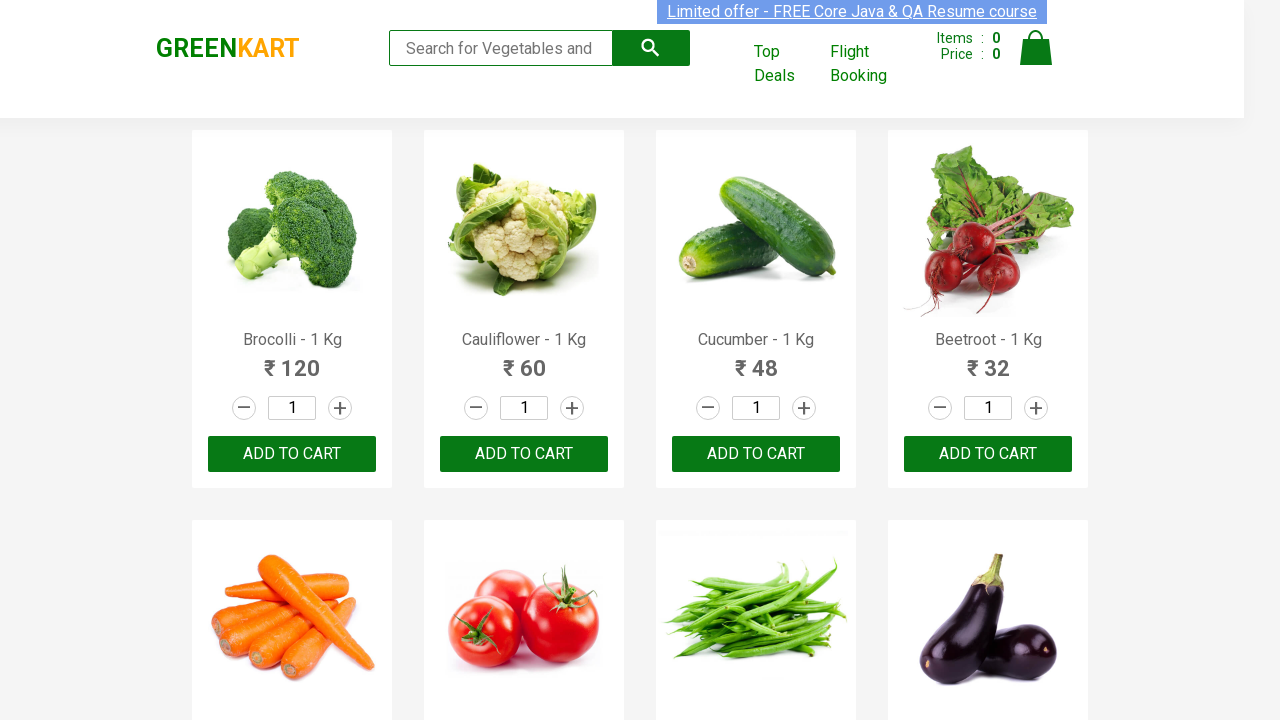

Retrieved all product elements from the page
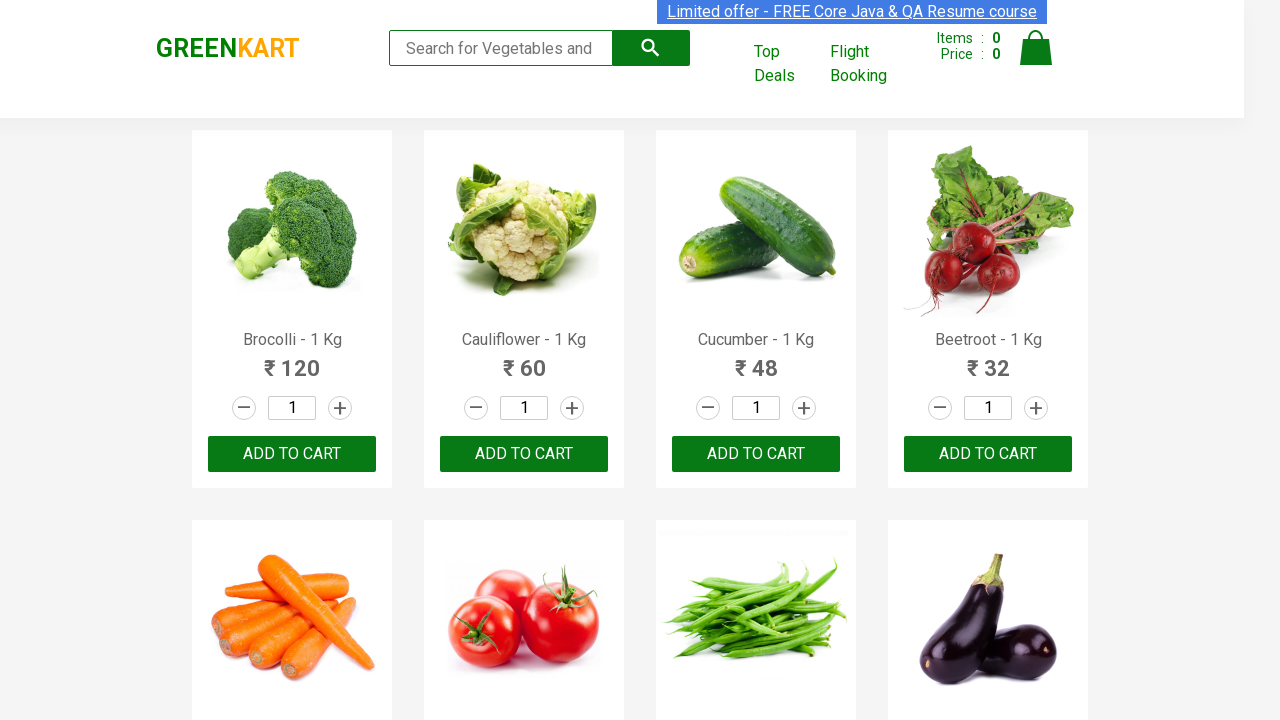

Added Brocolli to cart at (292, 454) on xpath=//div[@class='product-action']/button >> nth=0
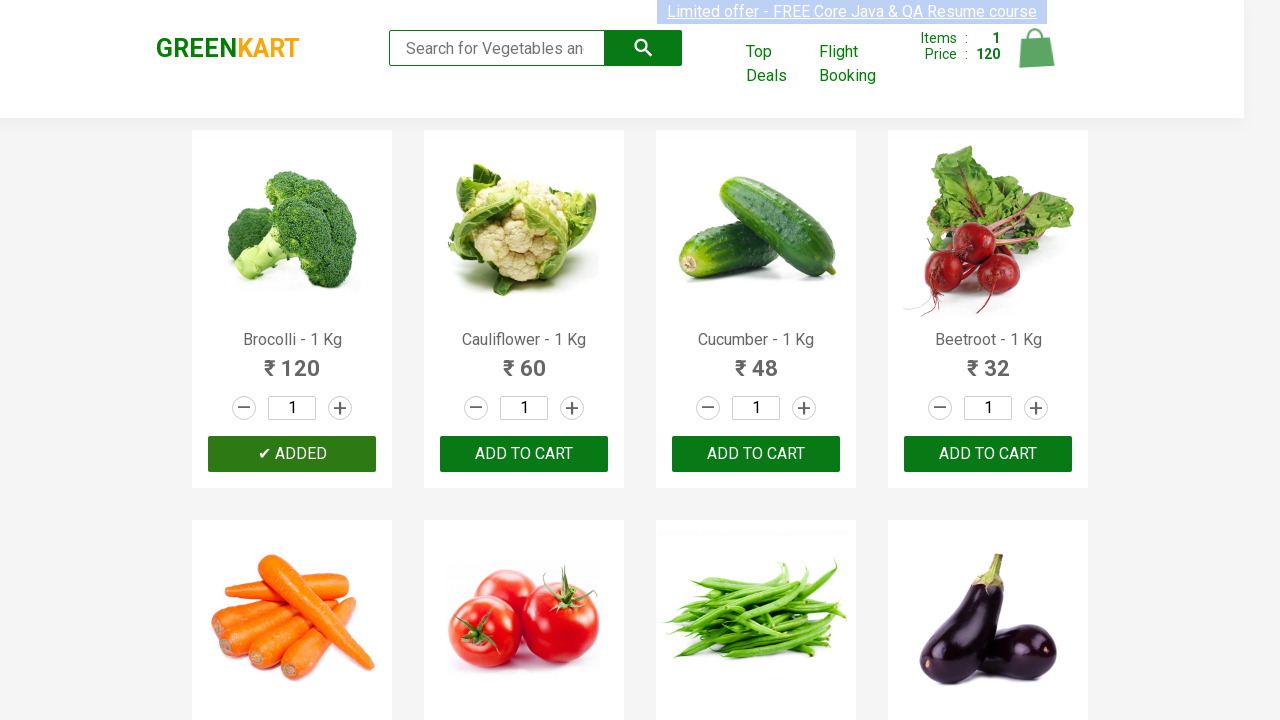

Added Cucumber to cart at (756, 454) on xpath=//div[@class='product-action']/button >> nth=2
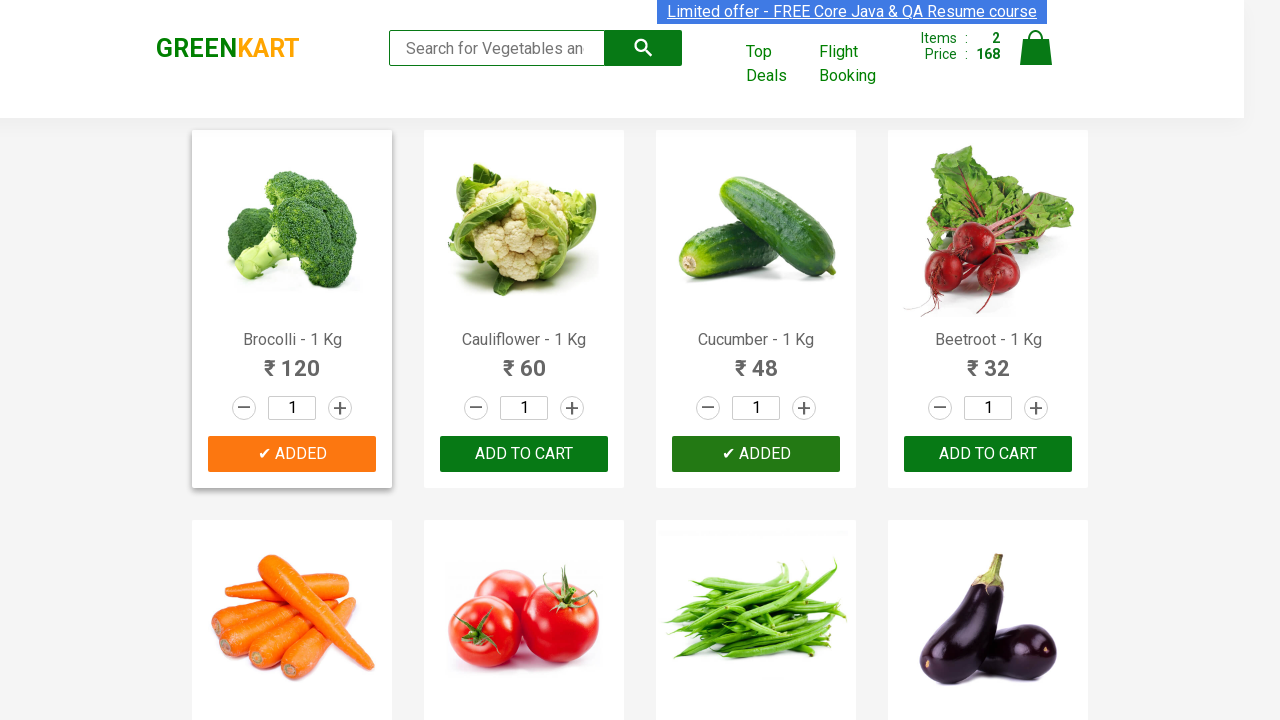

Added Beetroot to cart at (988, 454) on xpath=//div[@class='product-action']/button >> nth=3
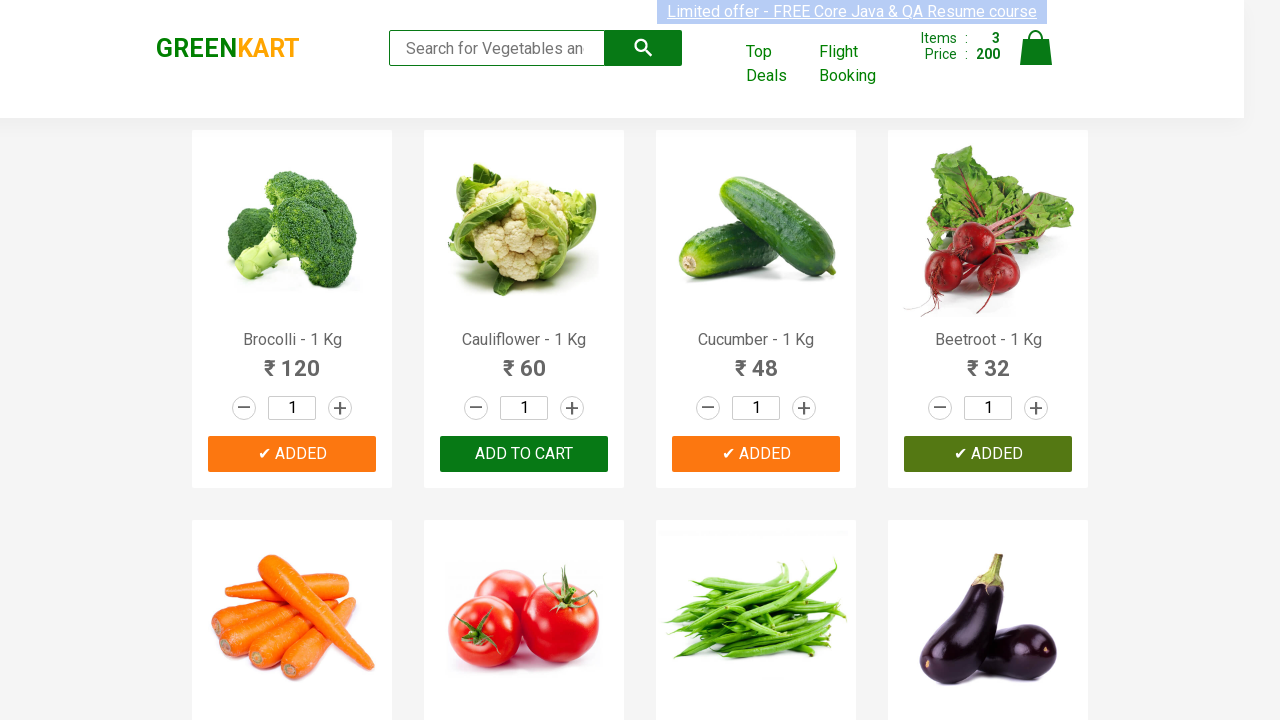

Clicked on cart icon to view shopping cart at (1036, 48) on img[alt='Cart']
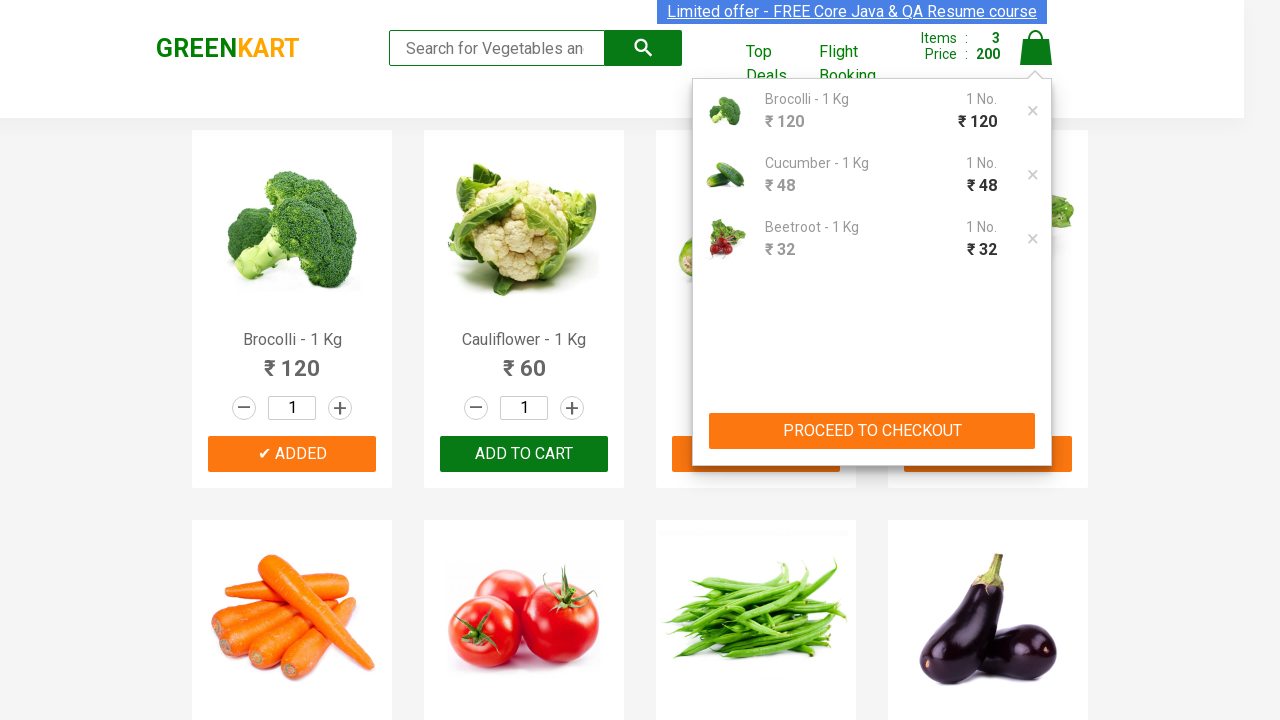

Clicked PROCEED TO CHECKOUT button at (872, 431) on xpath=//button[contains(text(),'PROCEED TO CHECKOUT')]
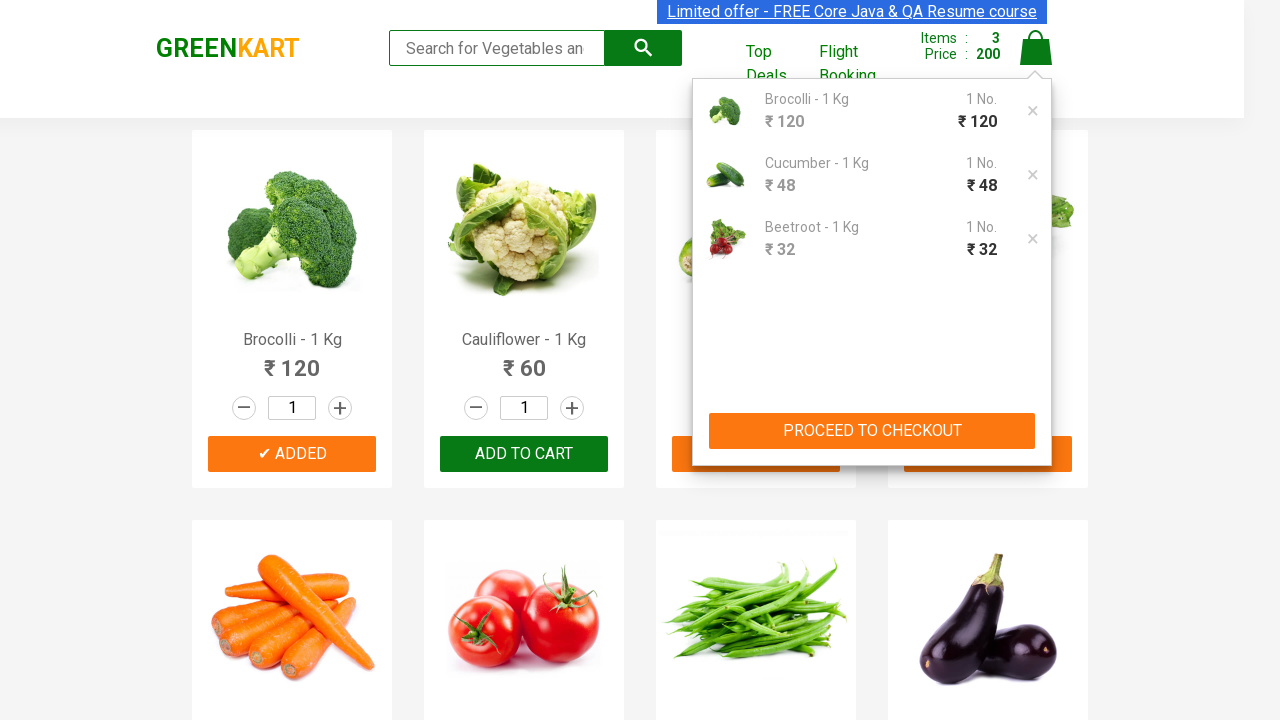

Promo code input field is now visible
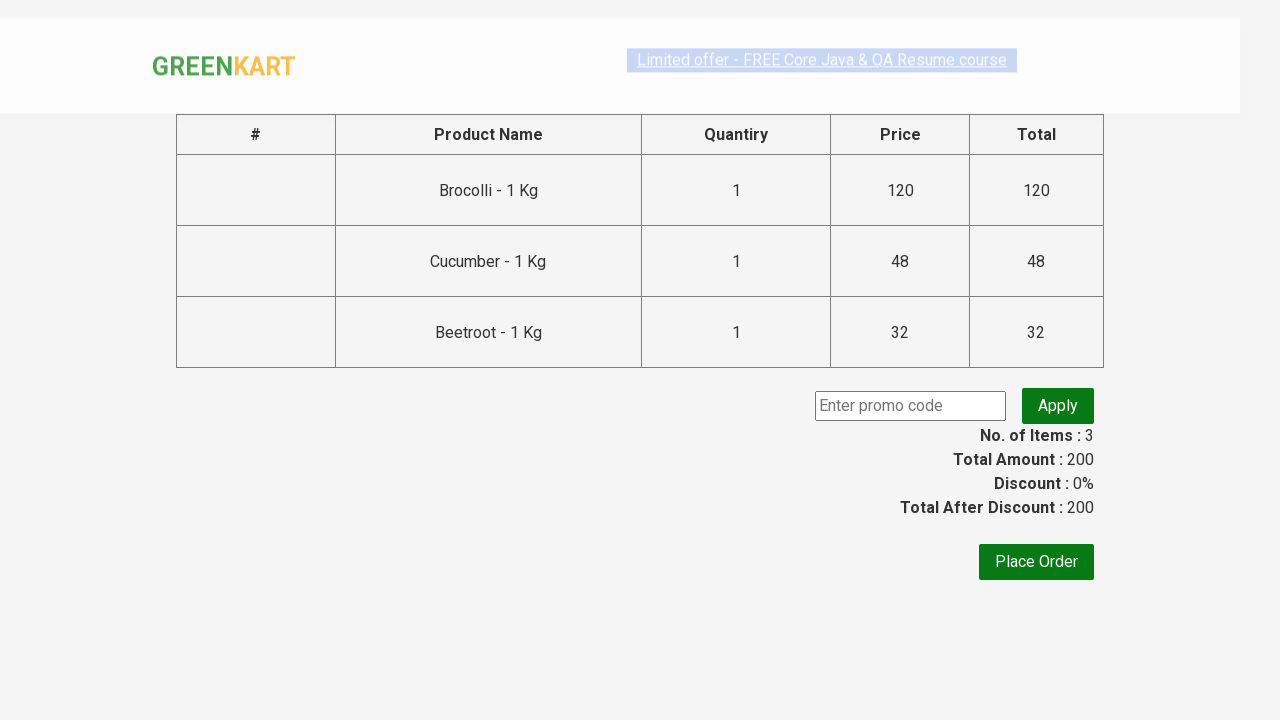

Entered promo code 'rahulshettyacademy' into the input field on input.promoCode
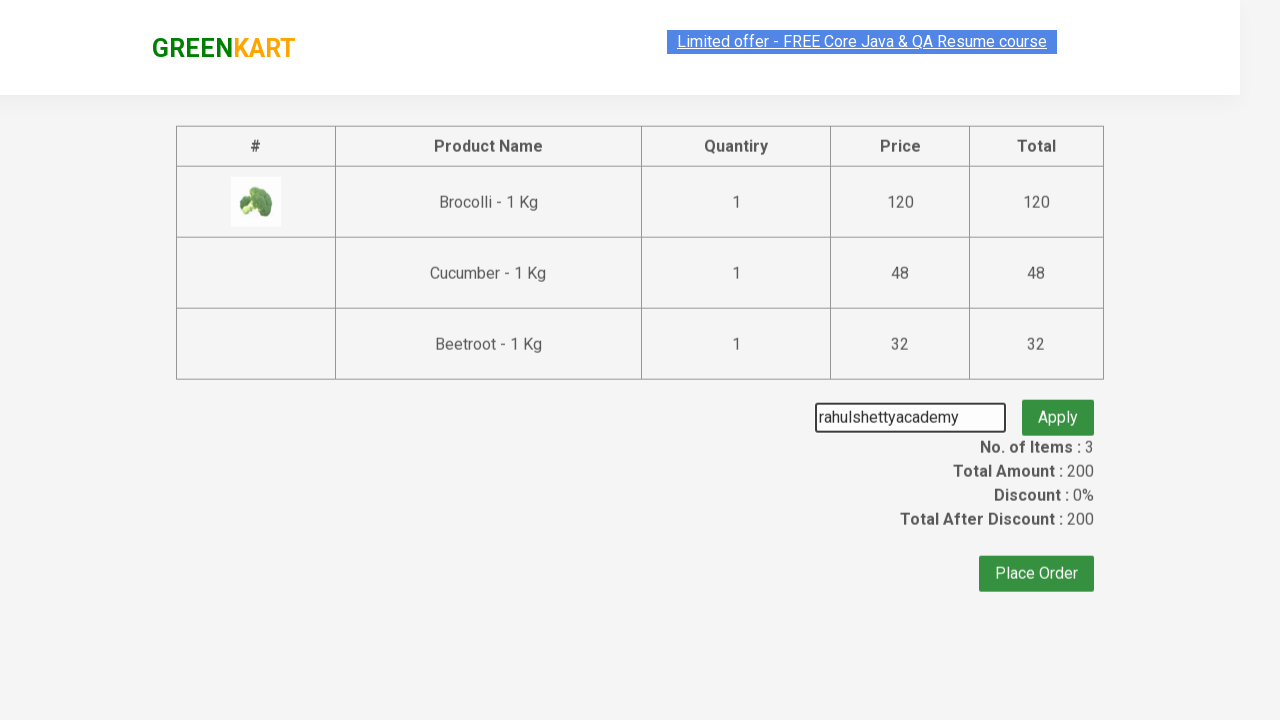

Clicked apply promo button to apply the discount code at (1058, 406) on button.promoBtn
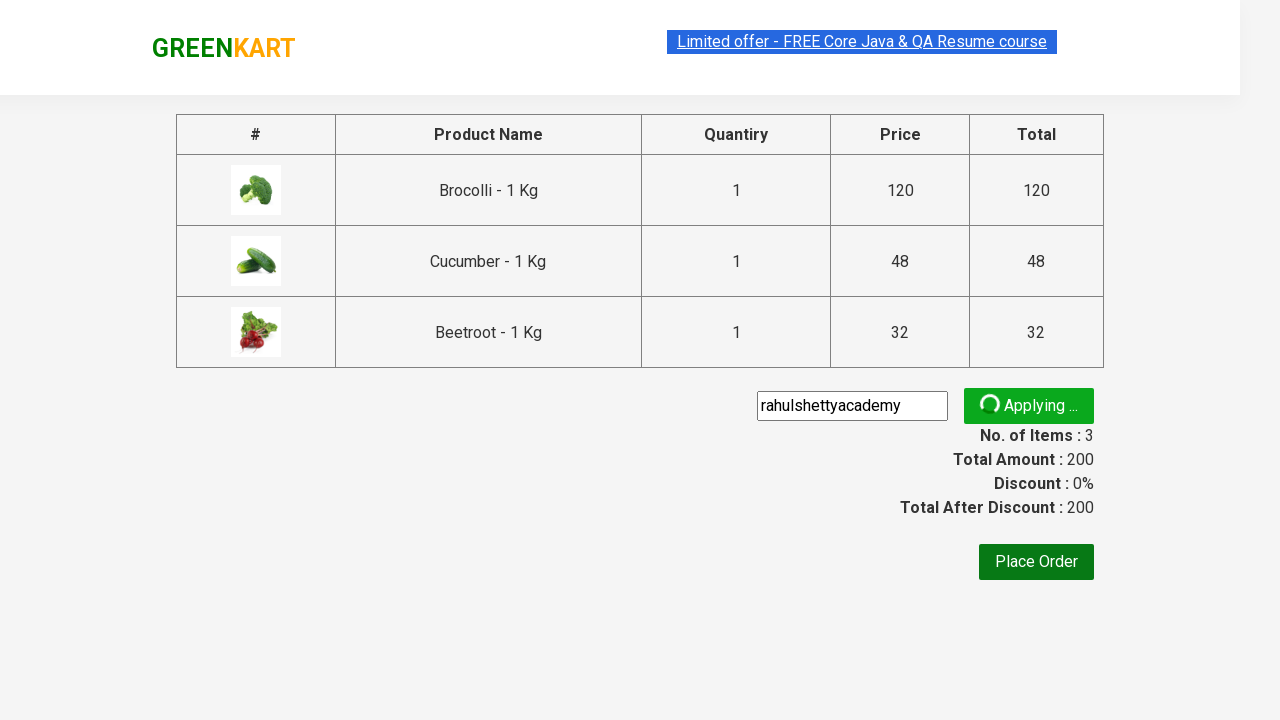

Promo code validation message appeared
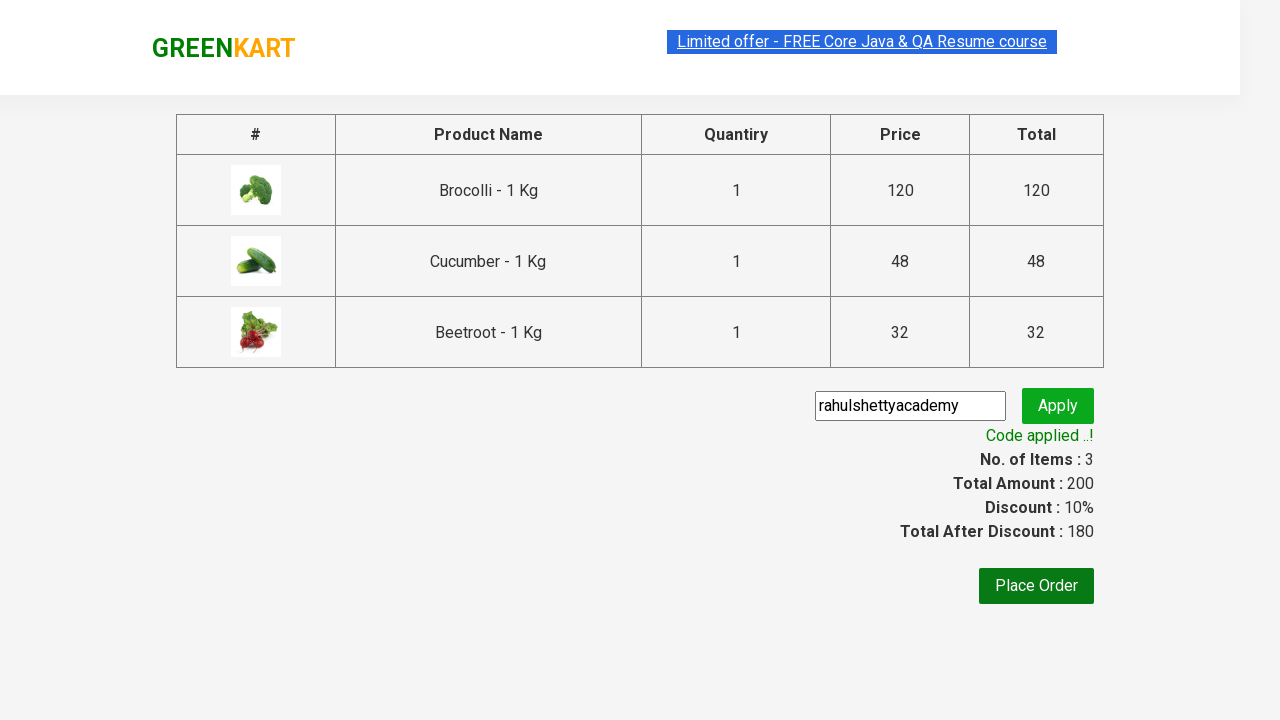

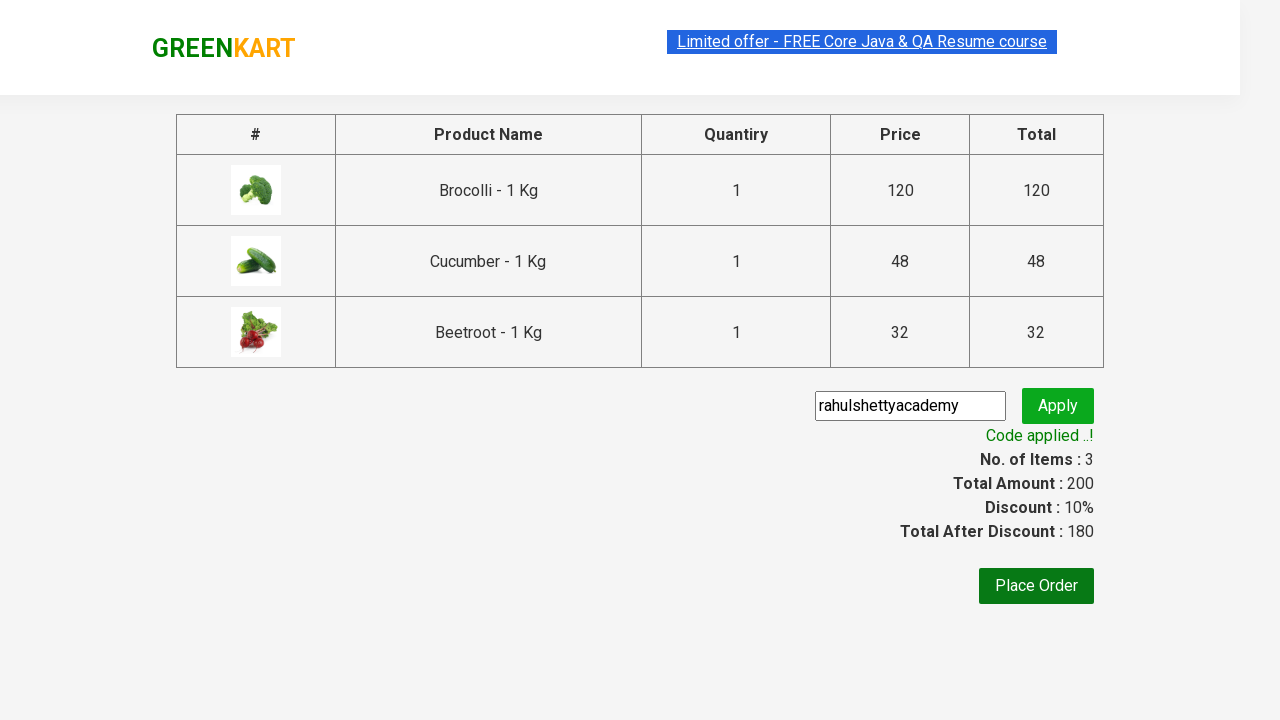